Tests search for clothes, clicks on an ethnic filter option, and verifies the page displays 'Ethnic' category

Starting URL: https://www.firstcry.com

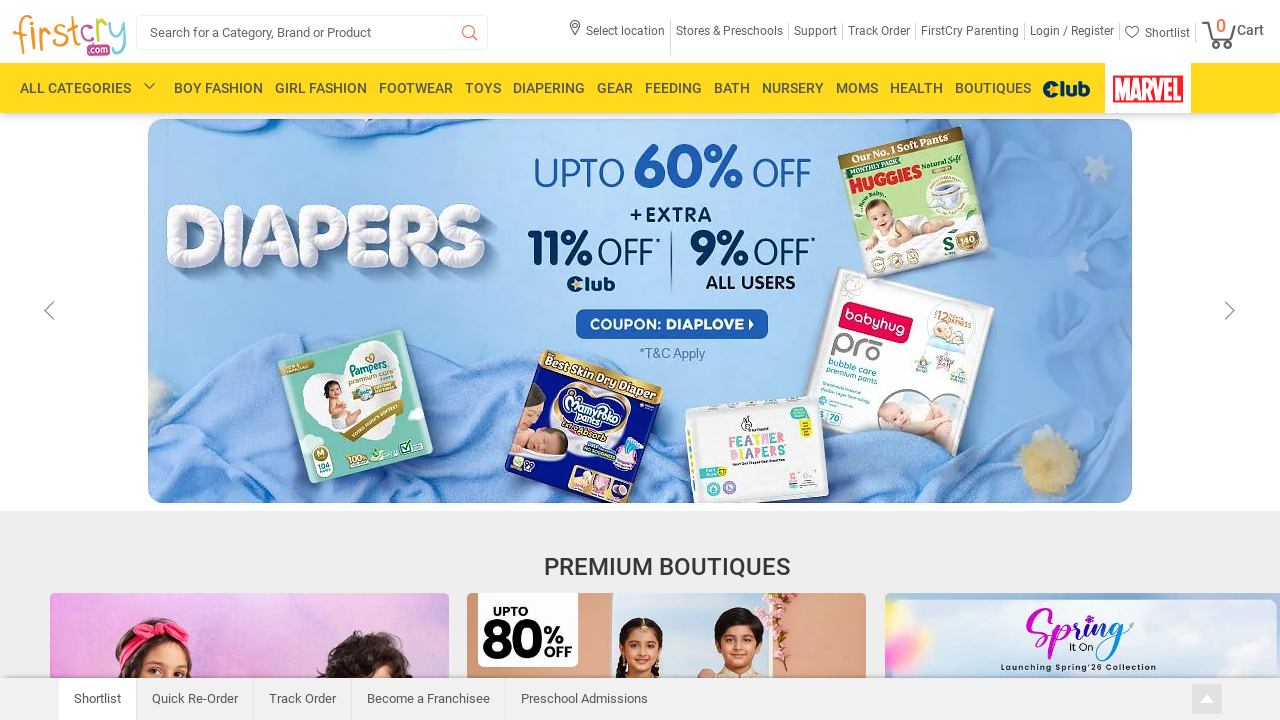

Clicked on search box at (312, 32) on xpath=//*[@id='search_box']
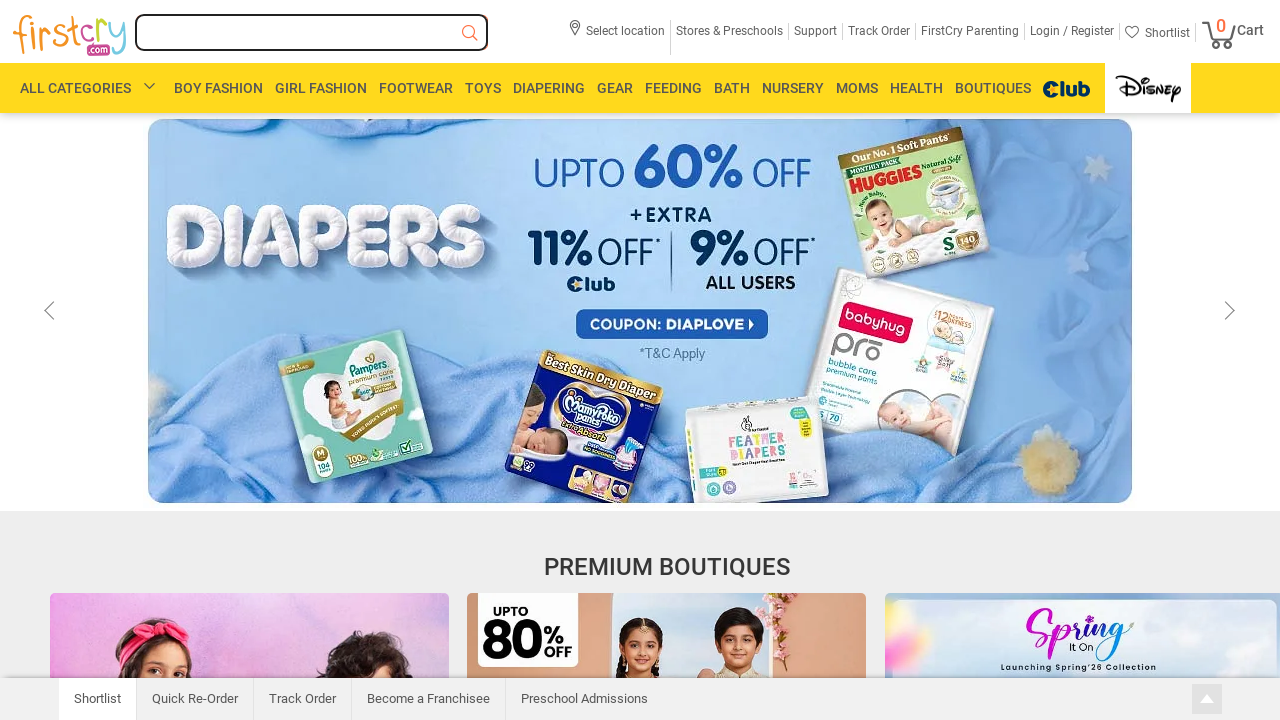

Filled search box with 'clothes' on //*[@id='search_box']
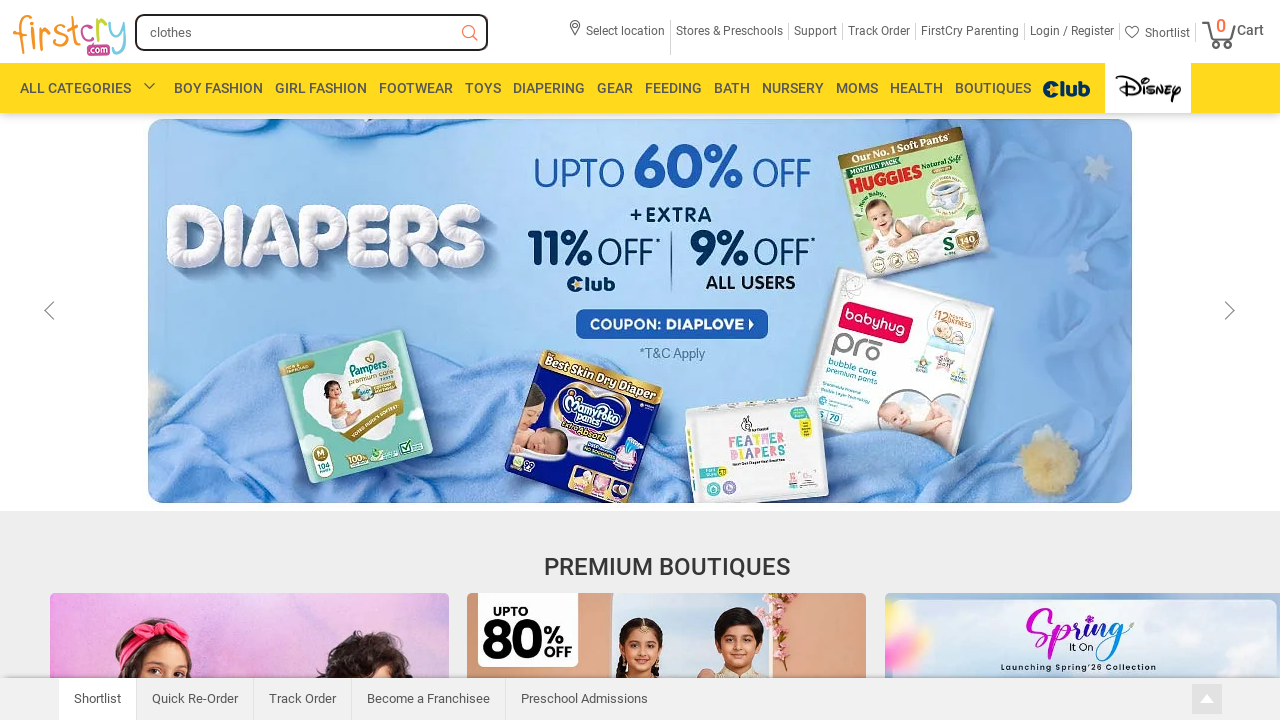

Pressed Enter to search for clothes on //*[@id='search_box']
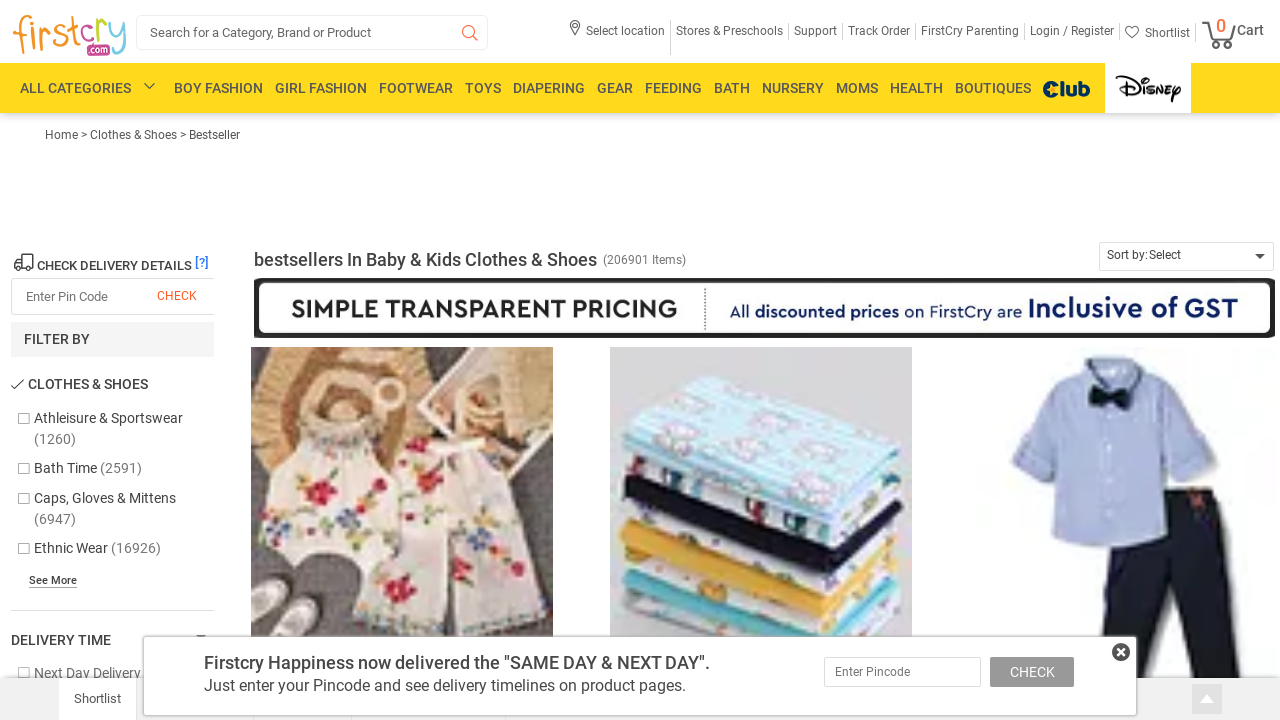

Waited for search results to load (networkidle)
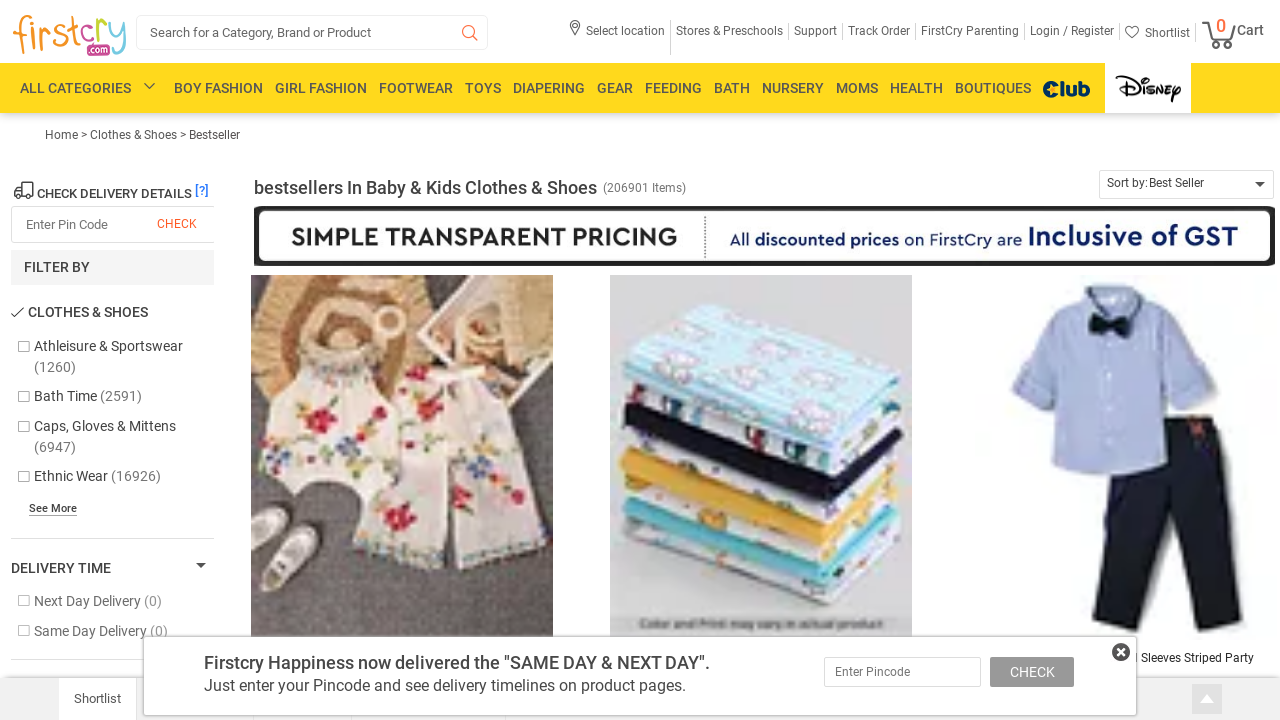

Clicked on ethnic filter option at (112, 476) on xpath=/html/body/div[5]/div[2]/div/div[1]/div[3]/div[2]/div[1]/div[2]/div[2]/ul/
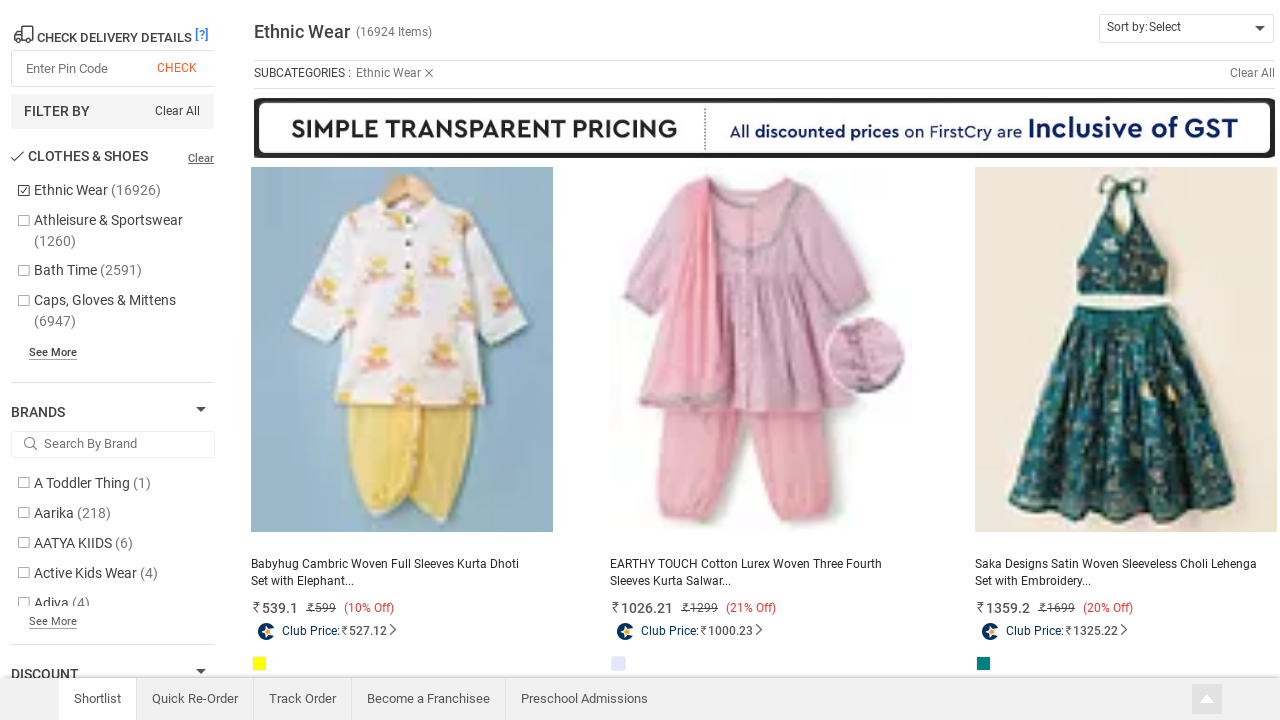

Waited 2 seconds for page to update
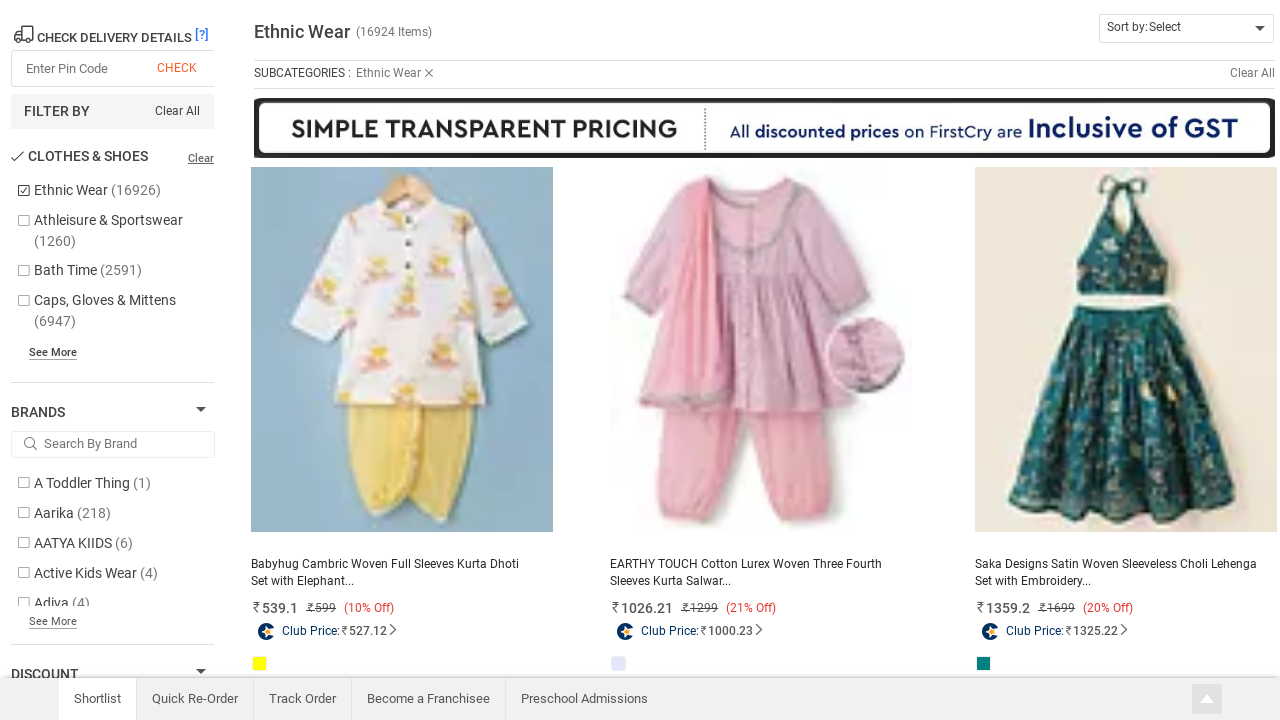

Retrieved heading text from page
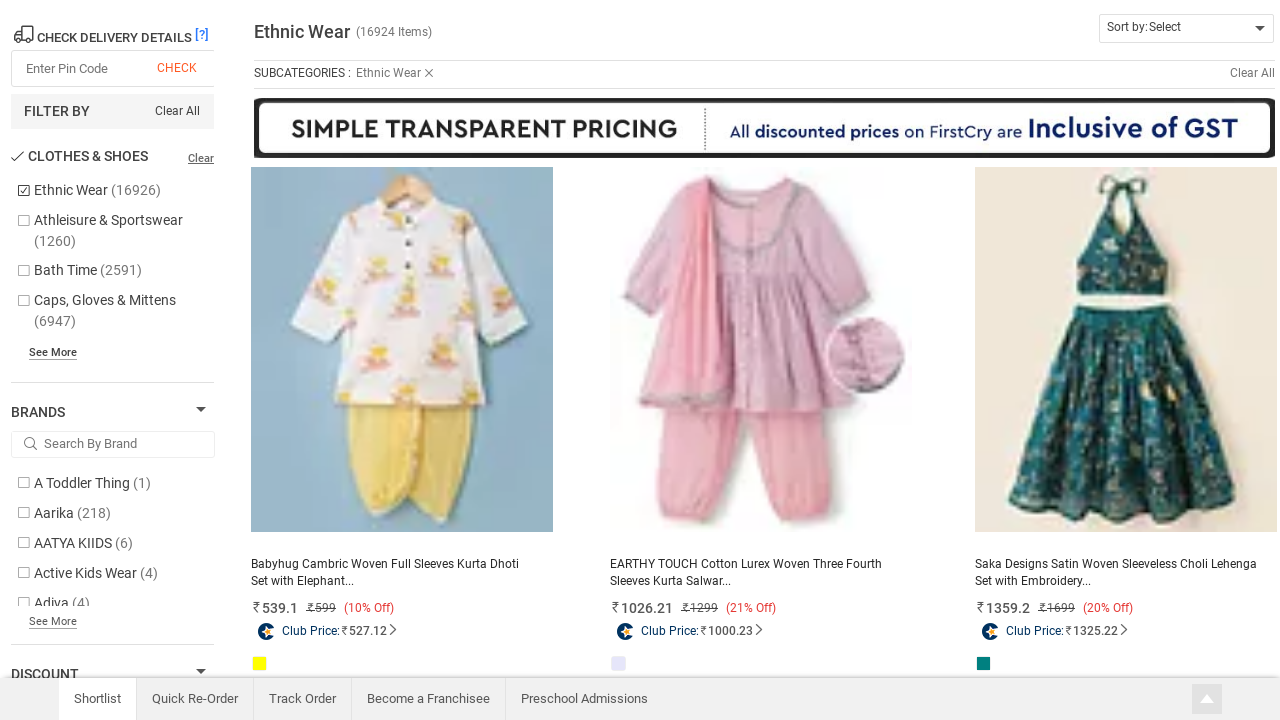

Verified that heading contains 'Ethnic' category
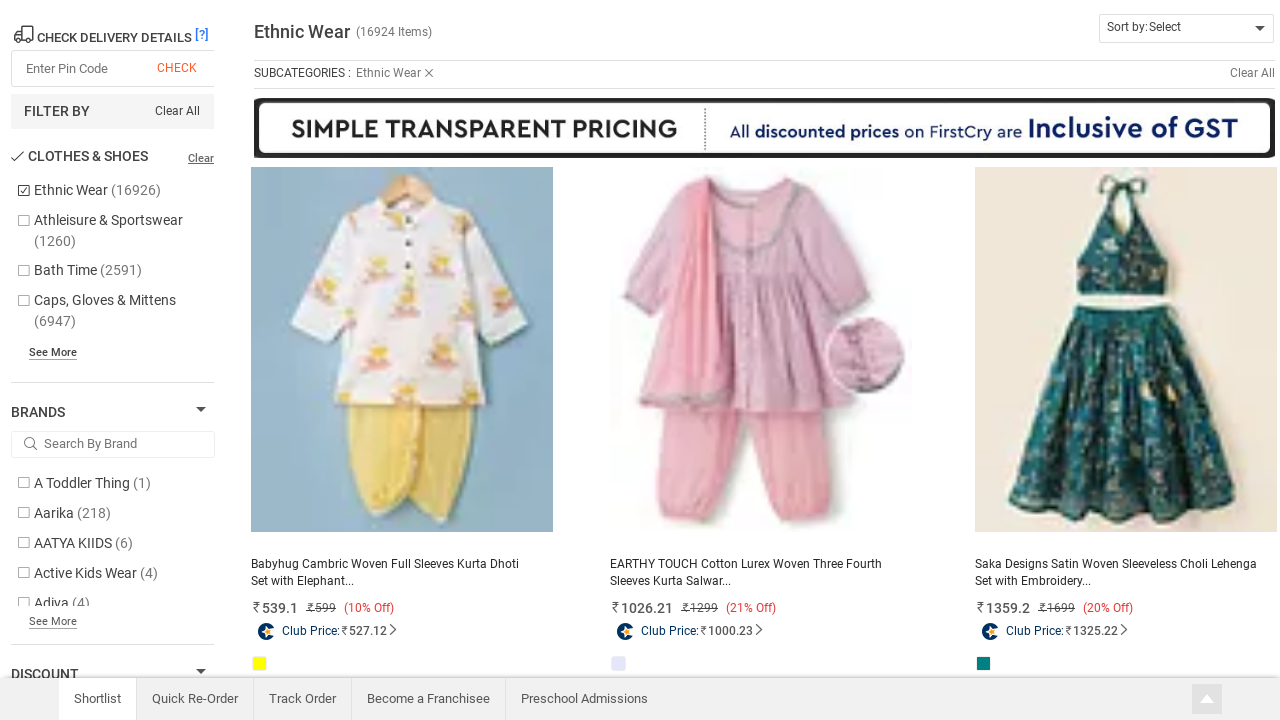

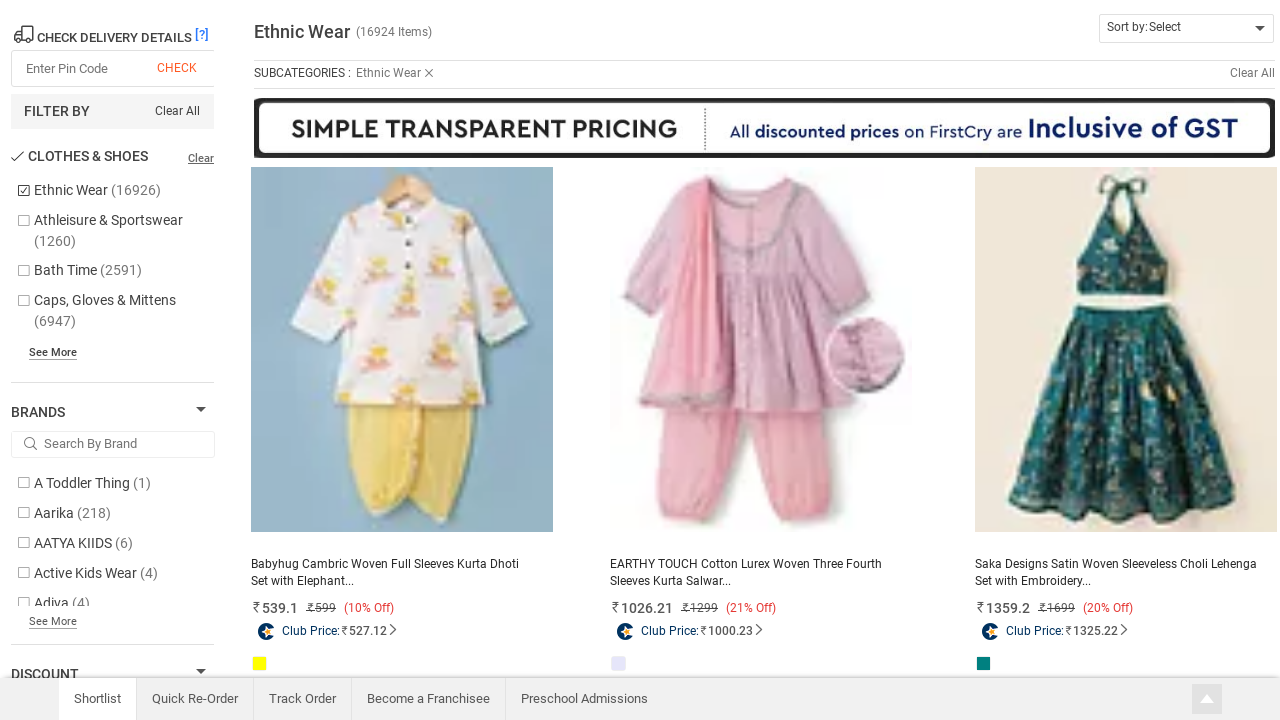